Tests dropdown selection functionality by clicking on country dropdown and selecting India from the list

Starting URL: https://www.dummyticket.com/dummy-ticket-for-visa-application/

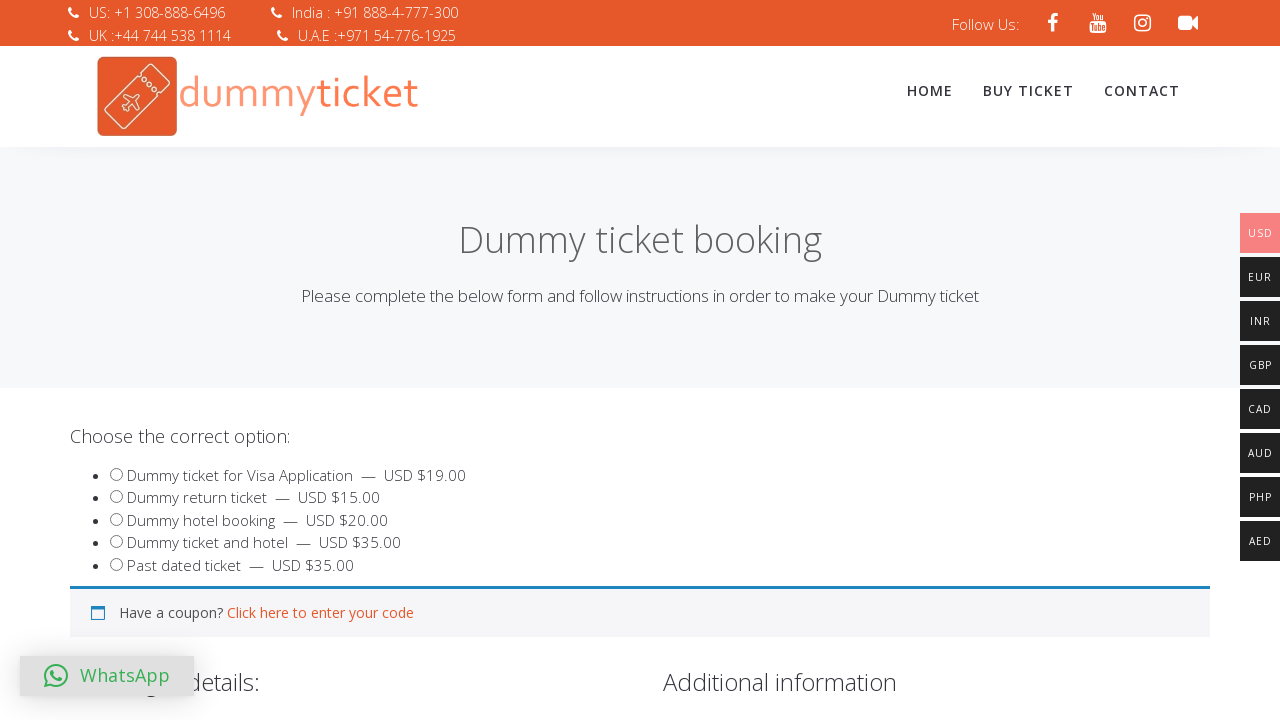

Clicked on country dropdown to open options at (344, 360) on xpath=//span[@id='select2-billing_country-container']
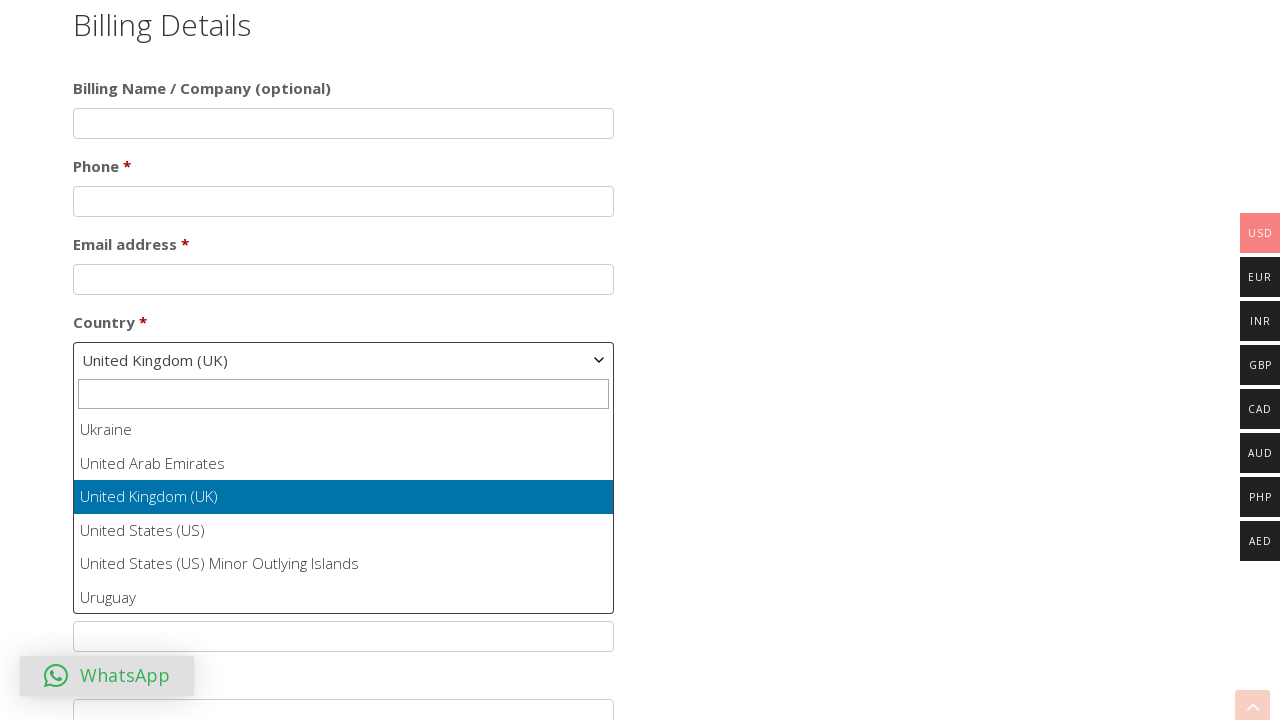

Dropdown options loaded and are visible
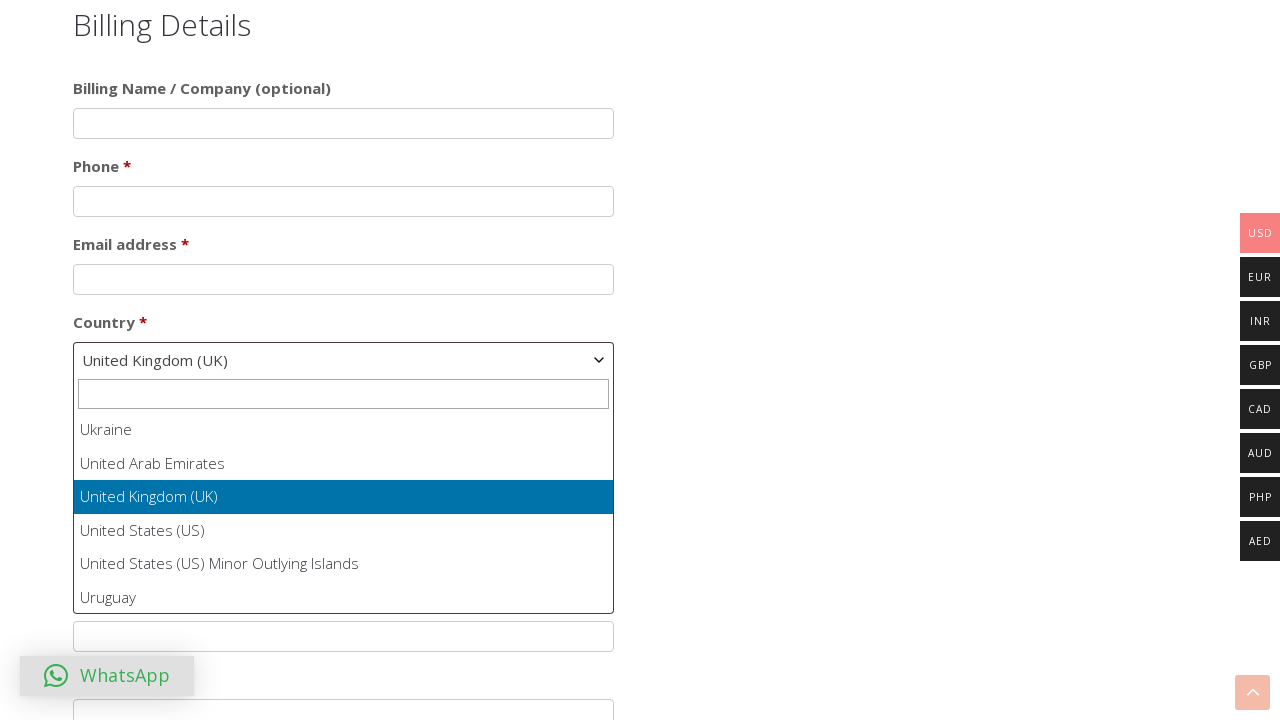

Retrieved all country list elements from dropdown
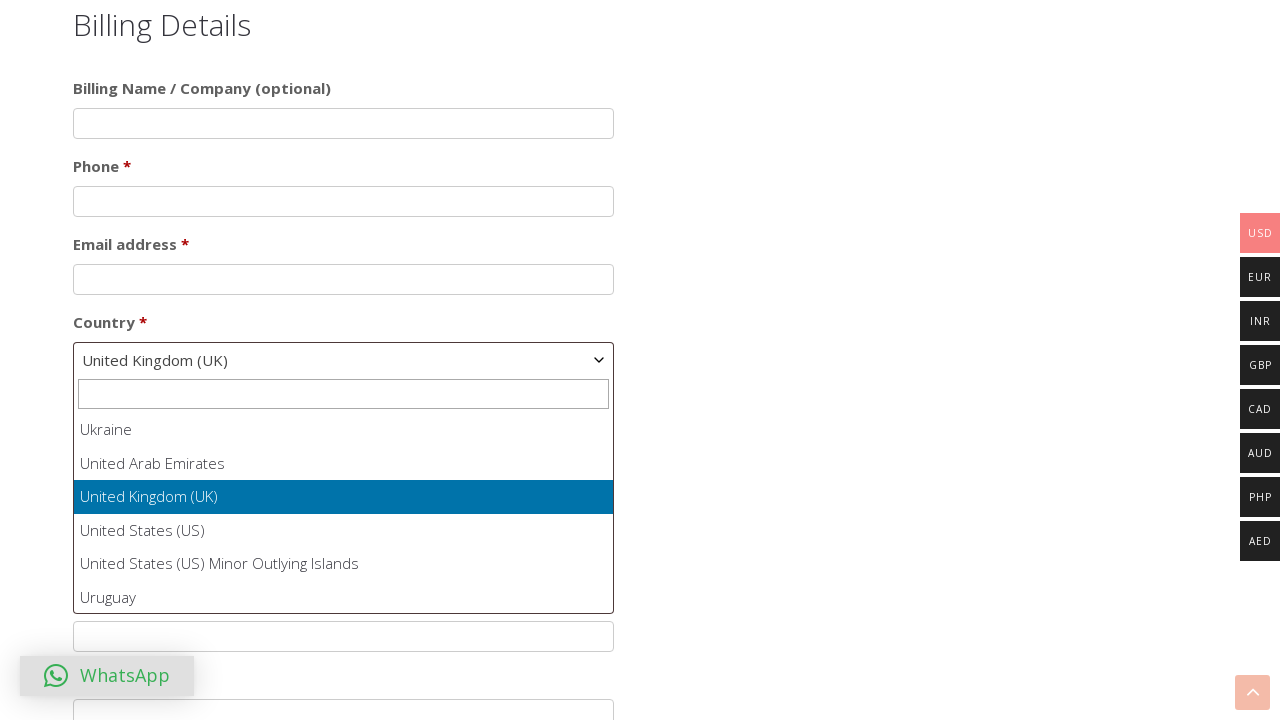

Selected India from the country dropdown at (344, 512) on xpath=//span[@class='select2-results']//li >> nth=102
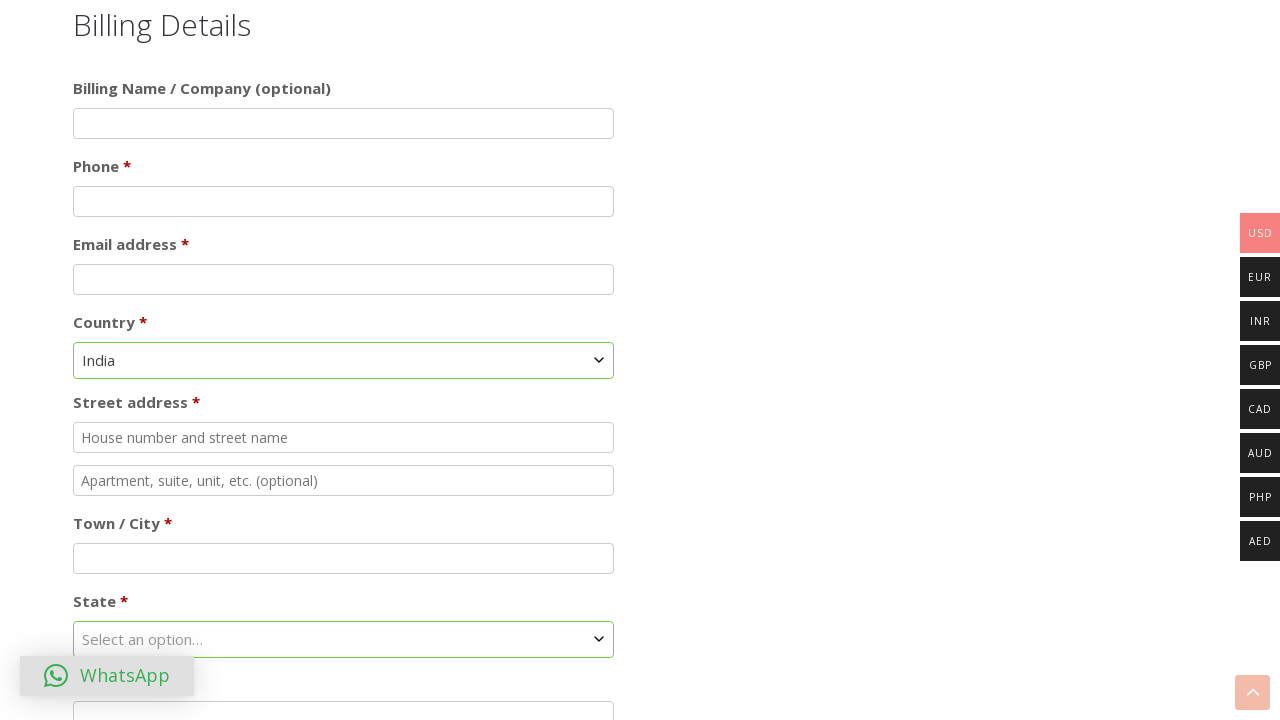

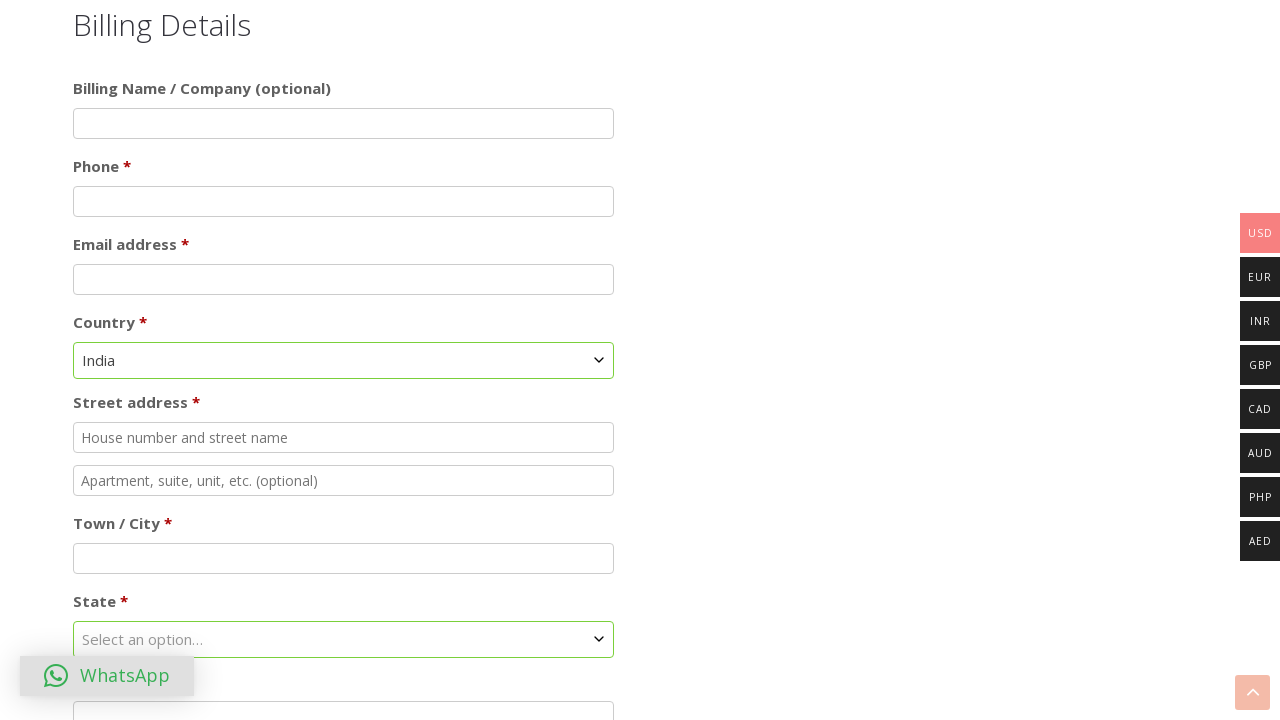